Solves a mathematical captcha by extracting a value from an image attribute, calculating a mathematical formula, and submitting the answer along with checkbox selections

Starting URL: http://suninjuly.github.io/get_attribute.html

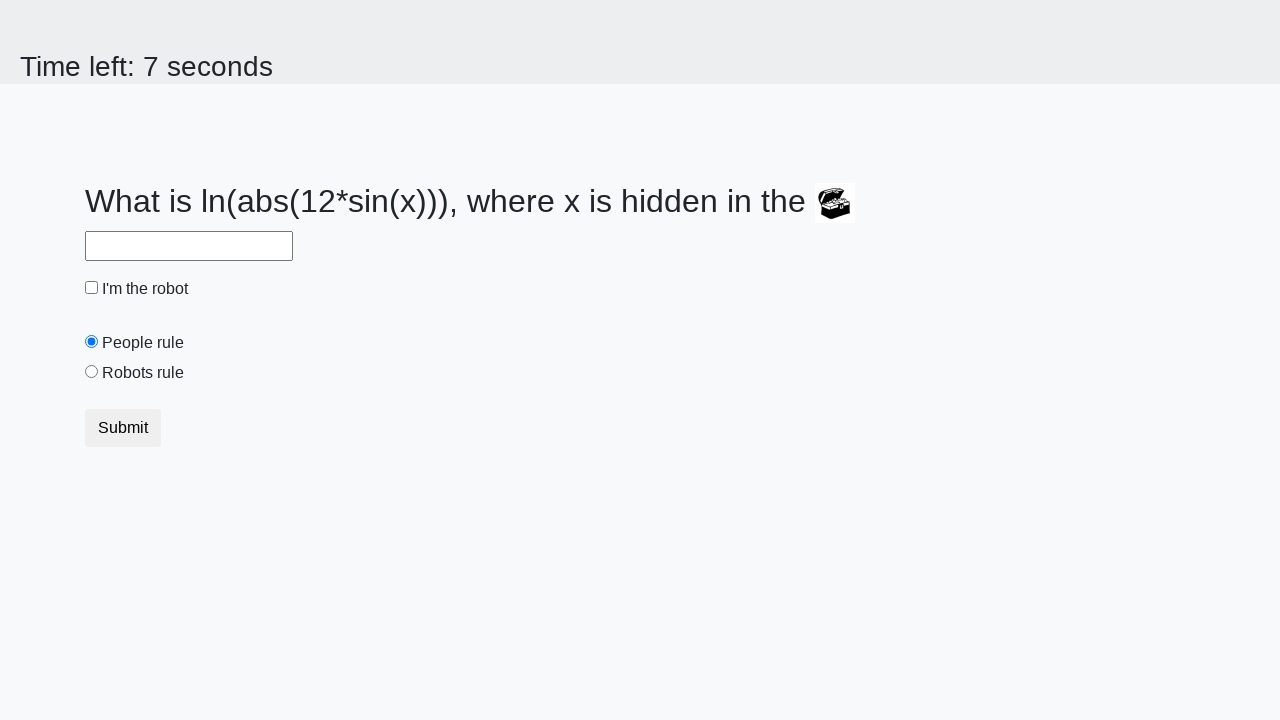

Located treasure image element
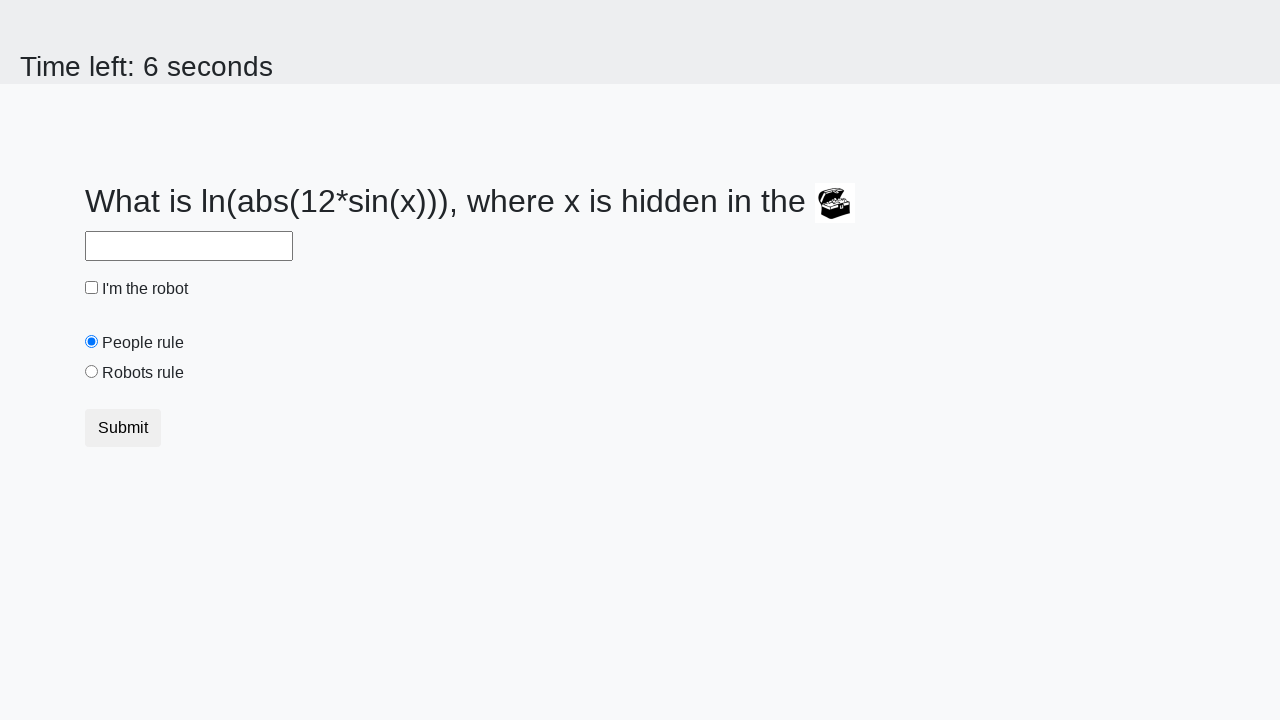

Extracted valuex attribute from treasure image
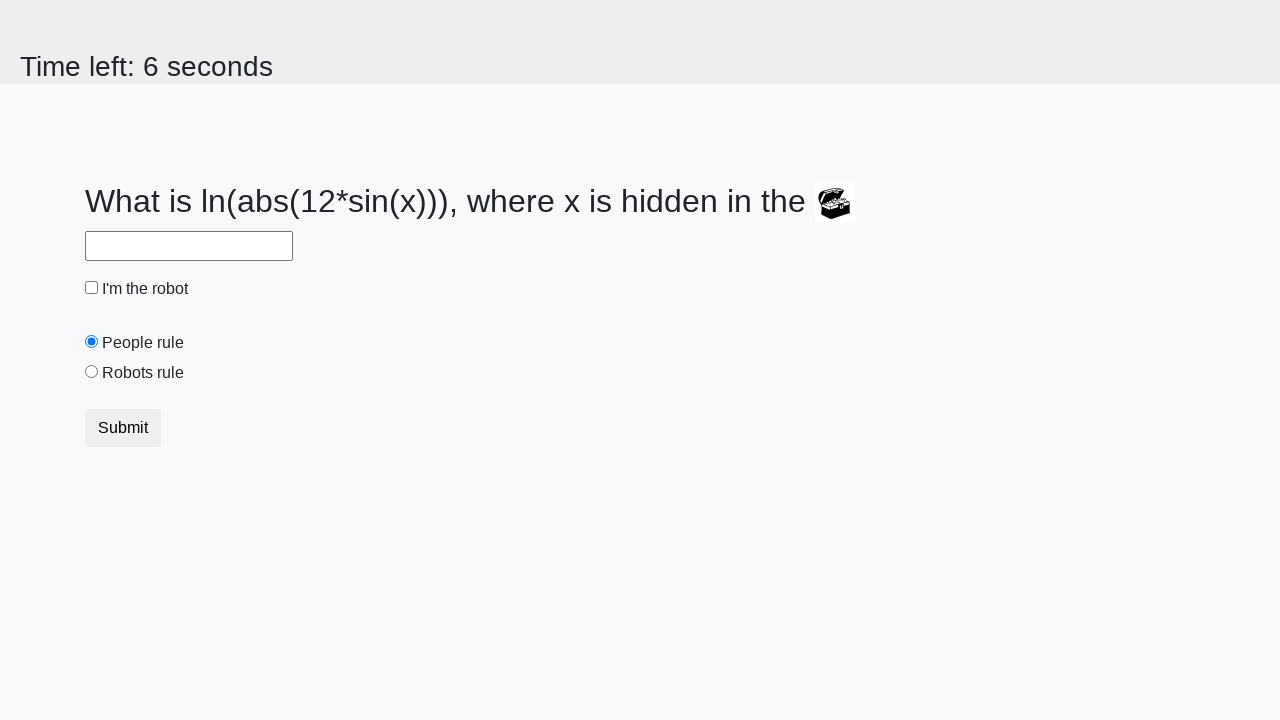

Converted extracted value to integer: 476
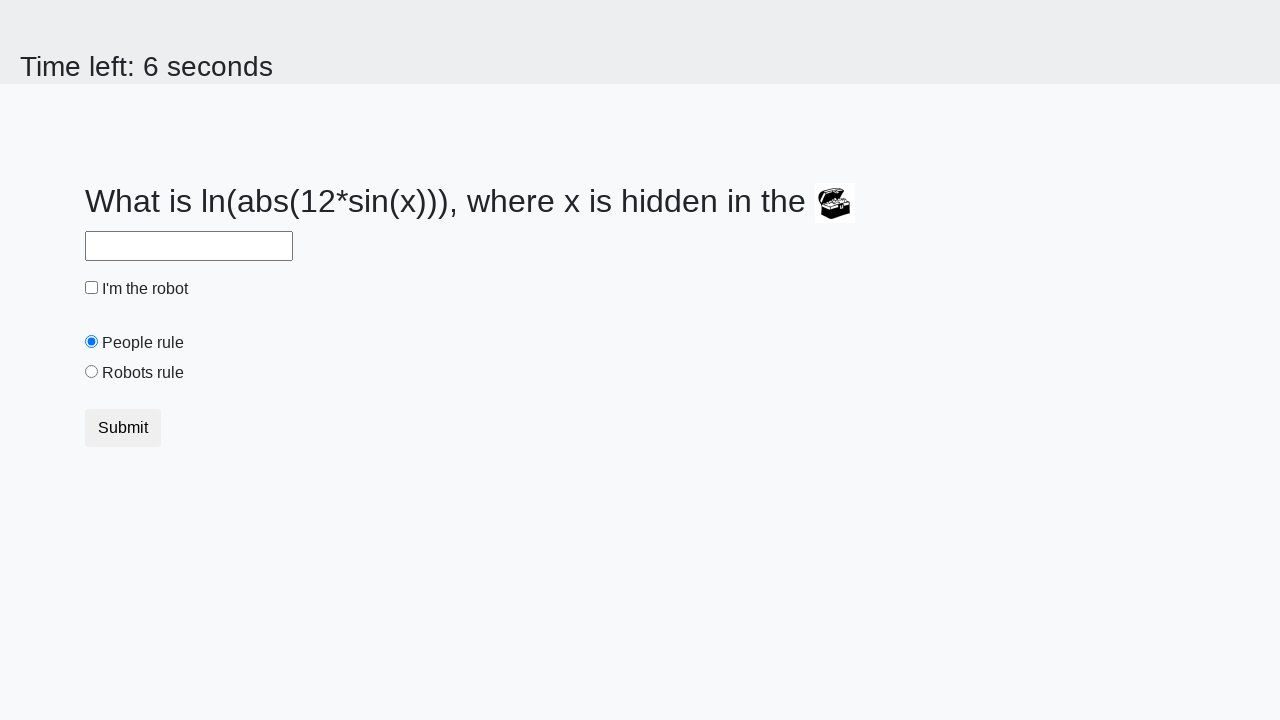

Calculated mathematical formula result: 2.4837197029820066
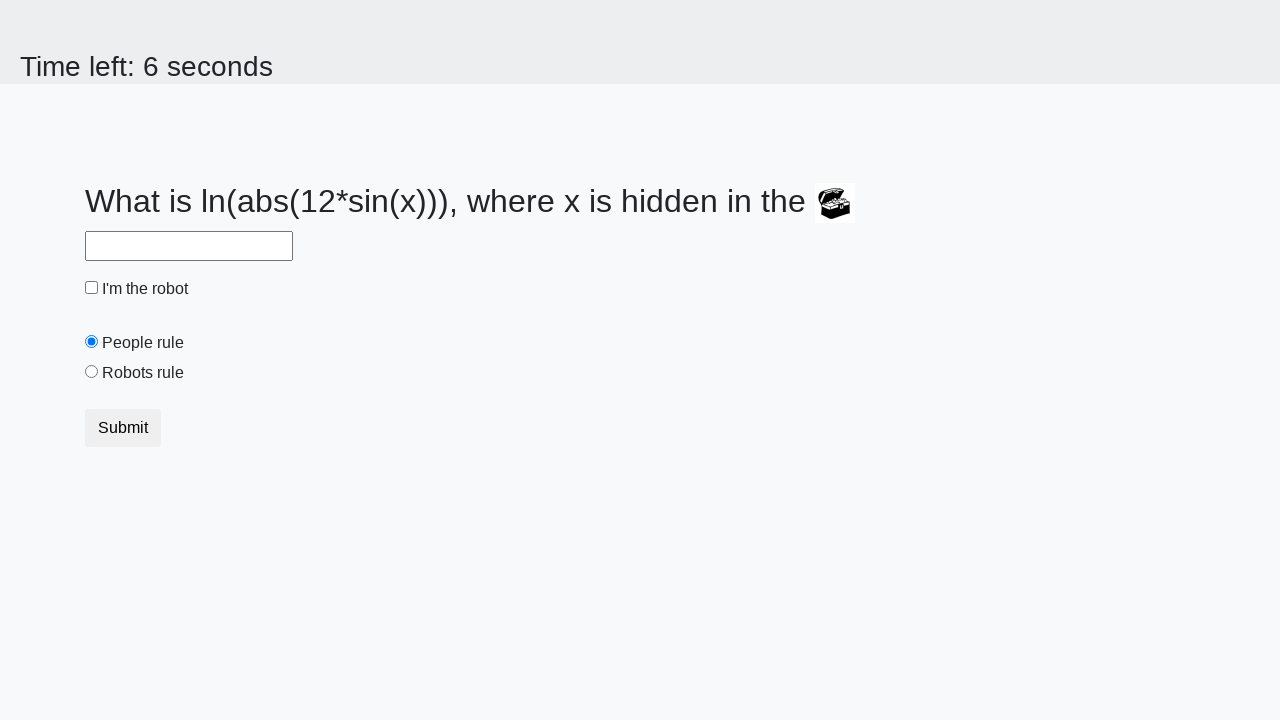

Filled answer field with calculated value on input#answer
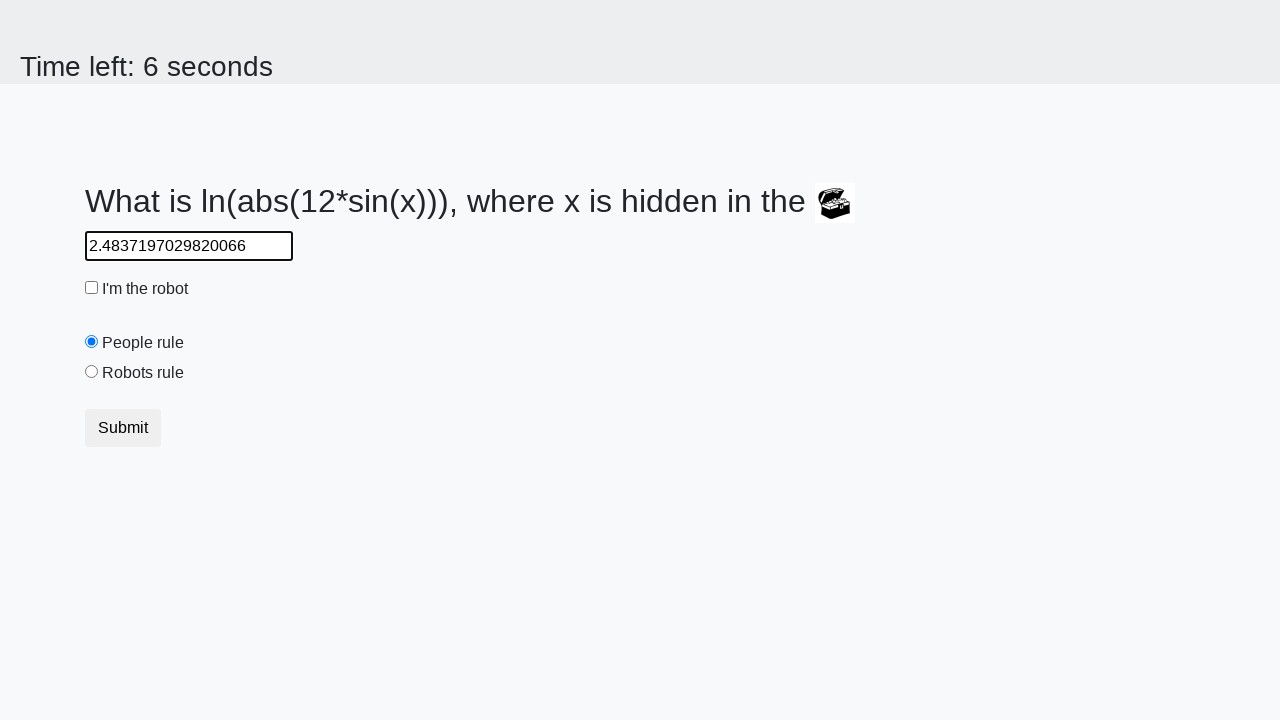

Checked the robot checkbox at (92, 288) on input#robotCheckbox
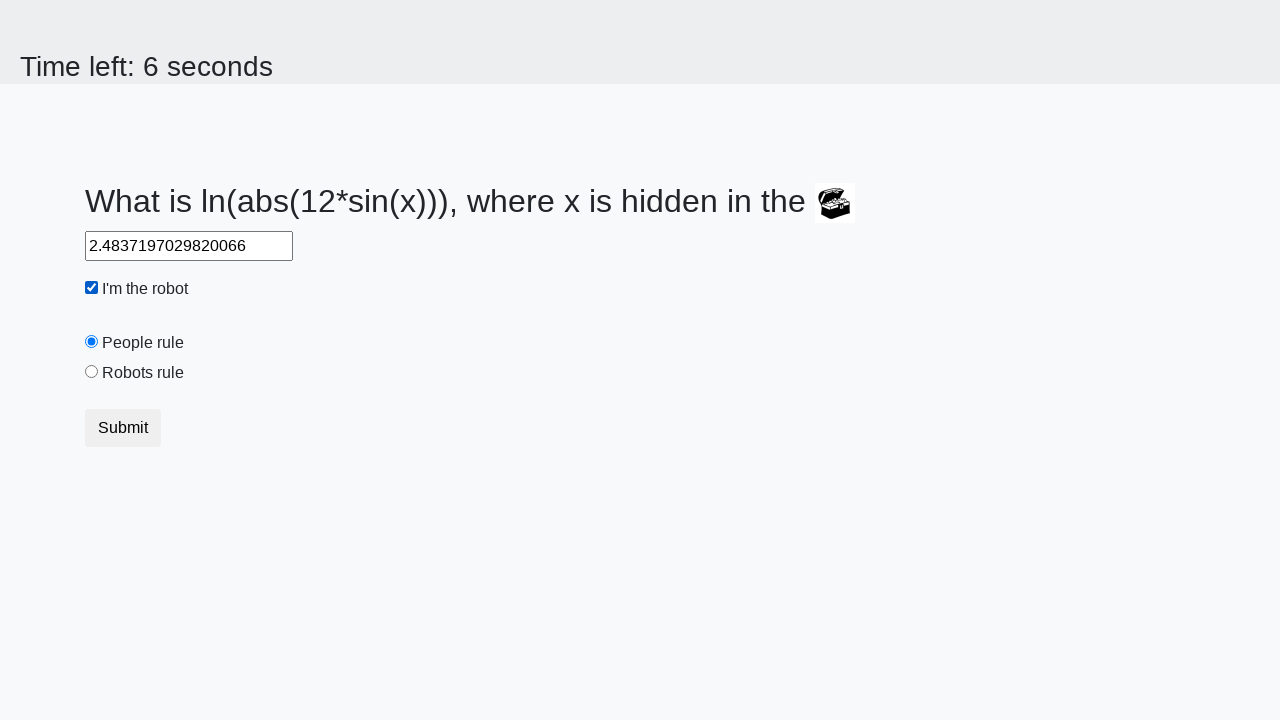

Selected the robots rule radio button at (92, 372) on input#robotsRule
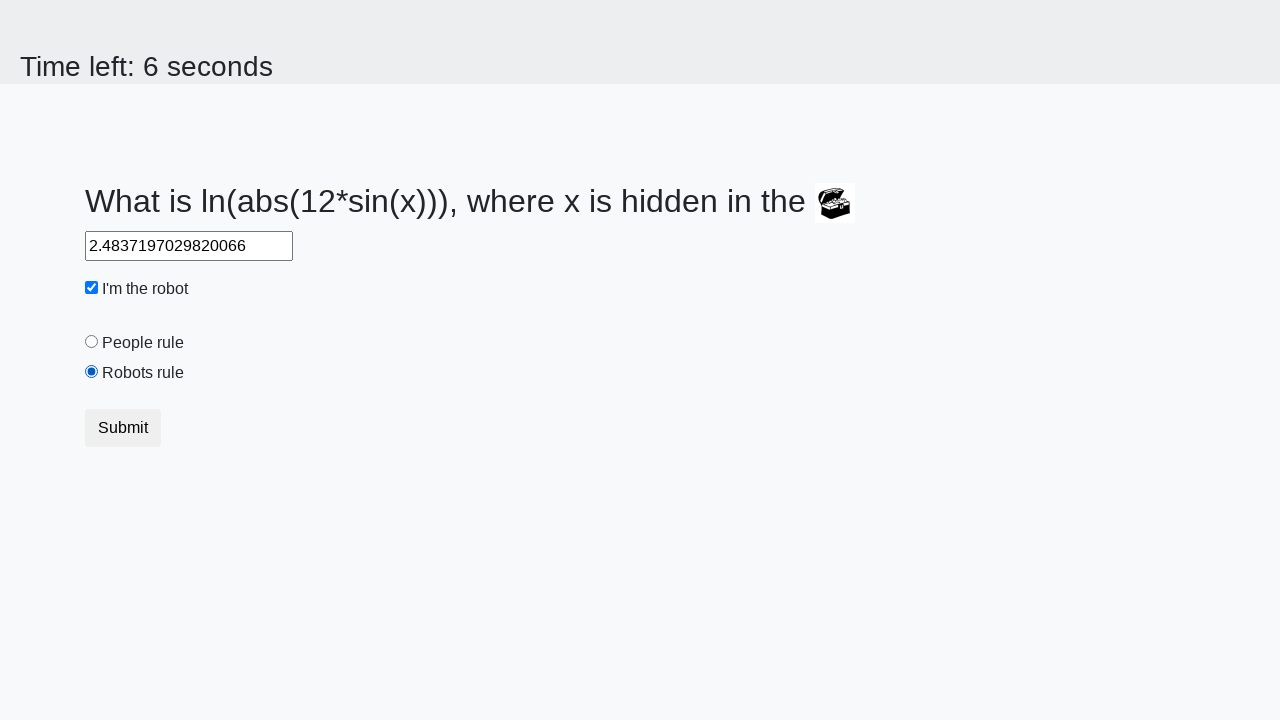

Submitted the form at (123, 428) on button[type='submit']
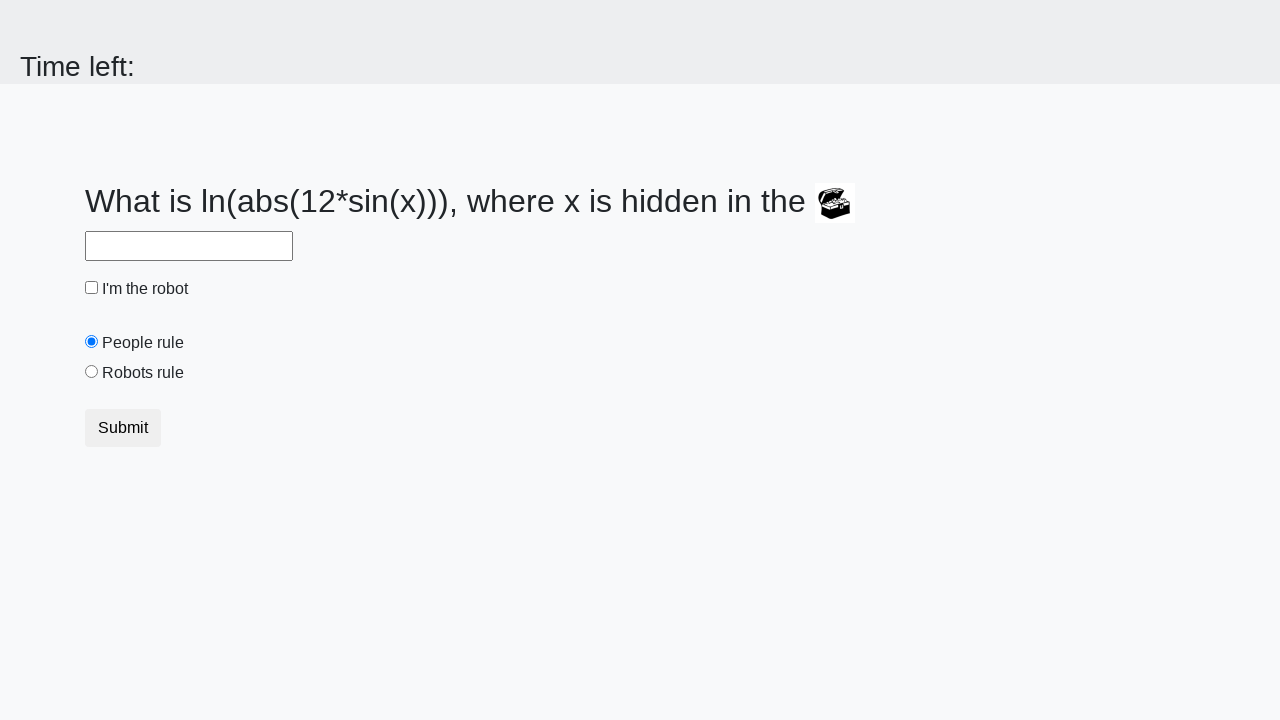

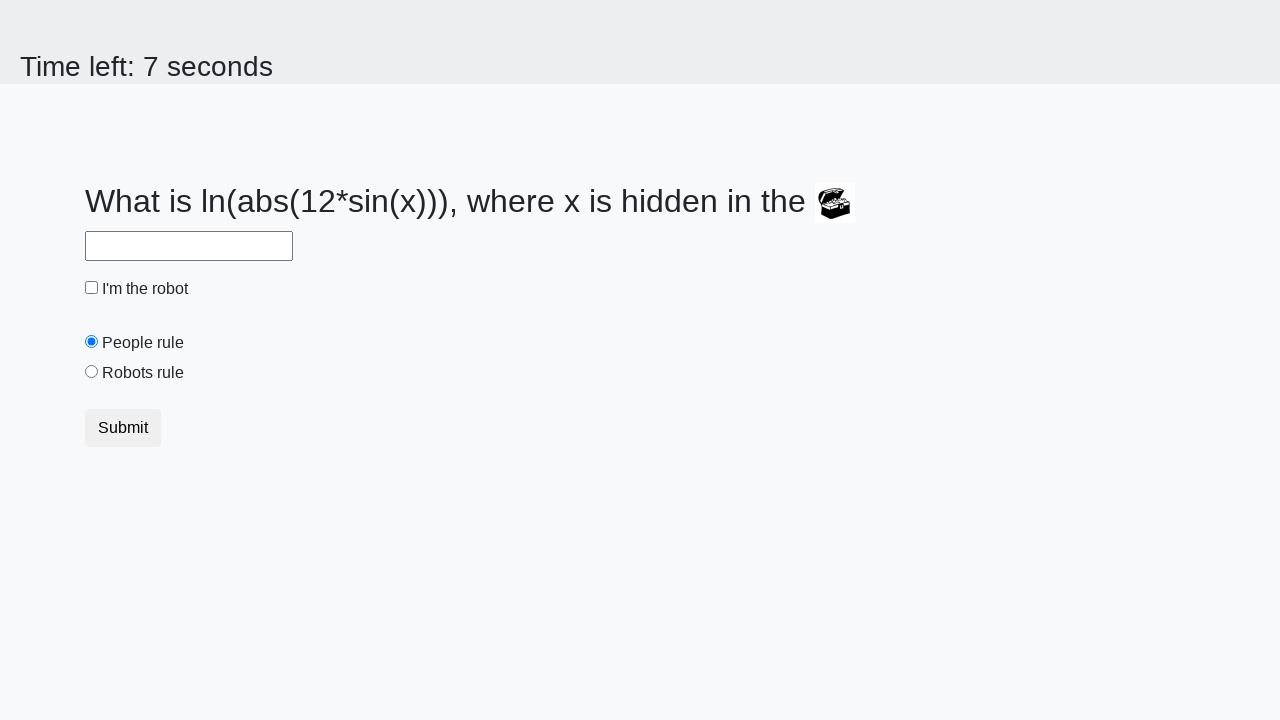